Navigates to ICICI Bank homepage and verifies that the page loads with navigation links present

Starting URL: https://www.icicibank.com/

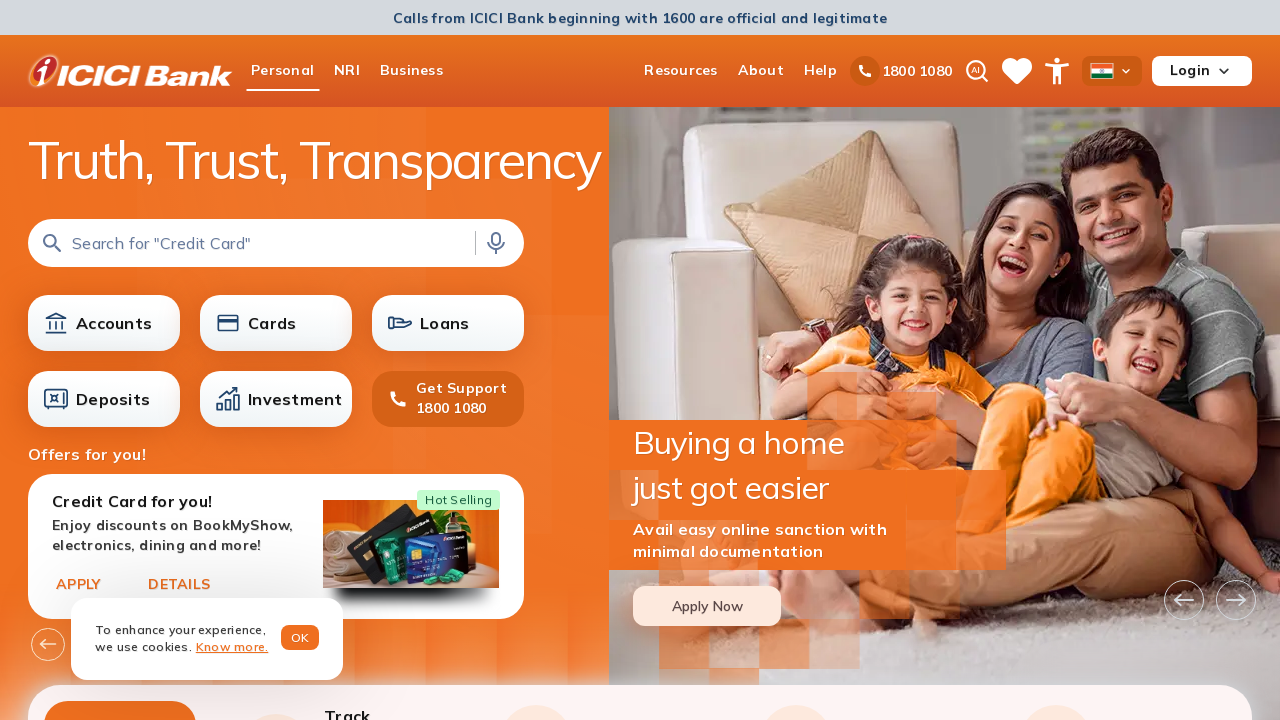

Navigated to ICICI Bank homepage
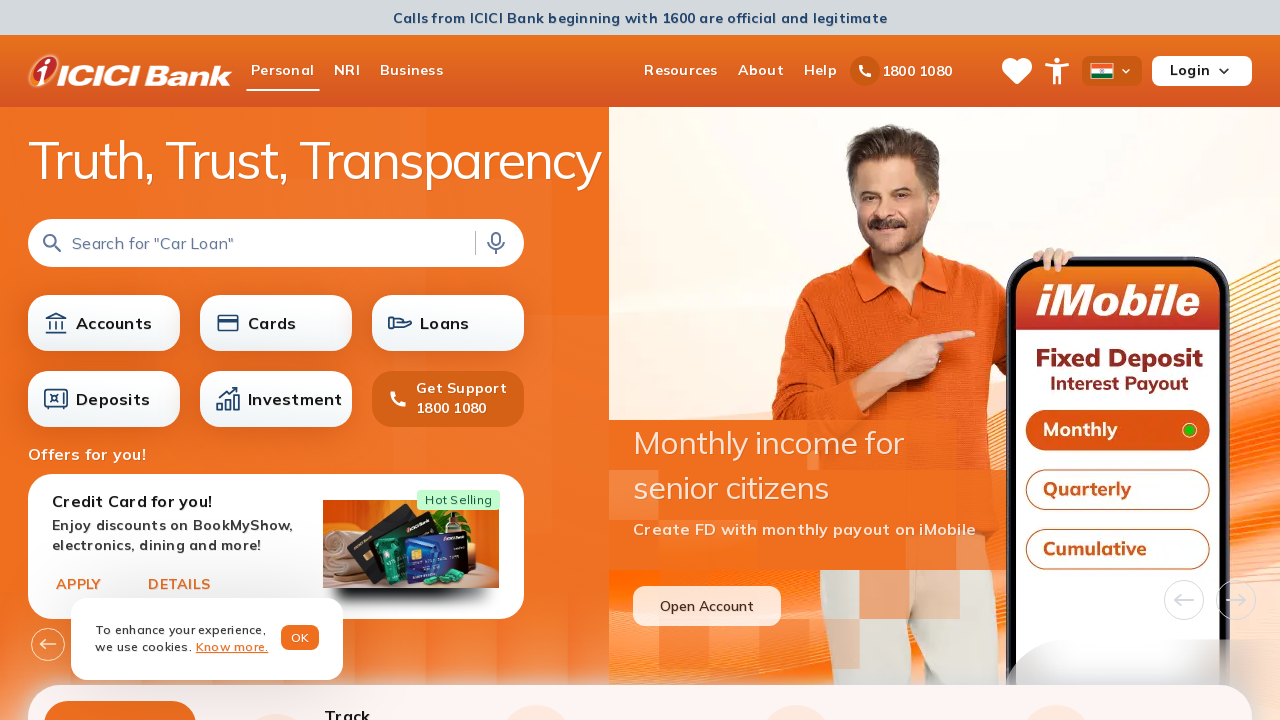

Navigation links are present on the page
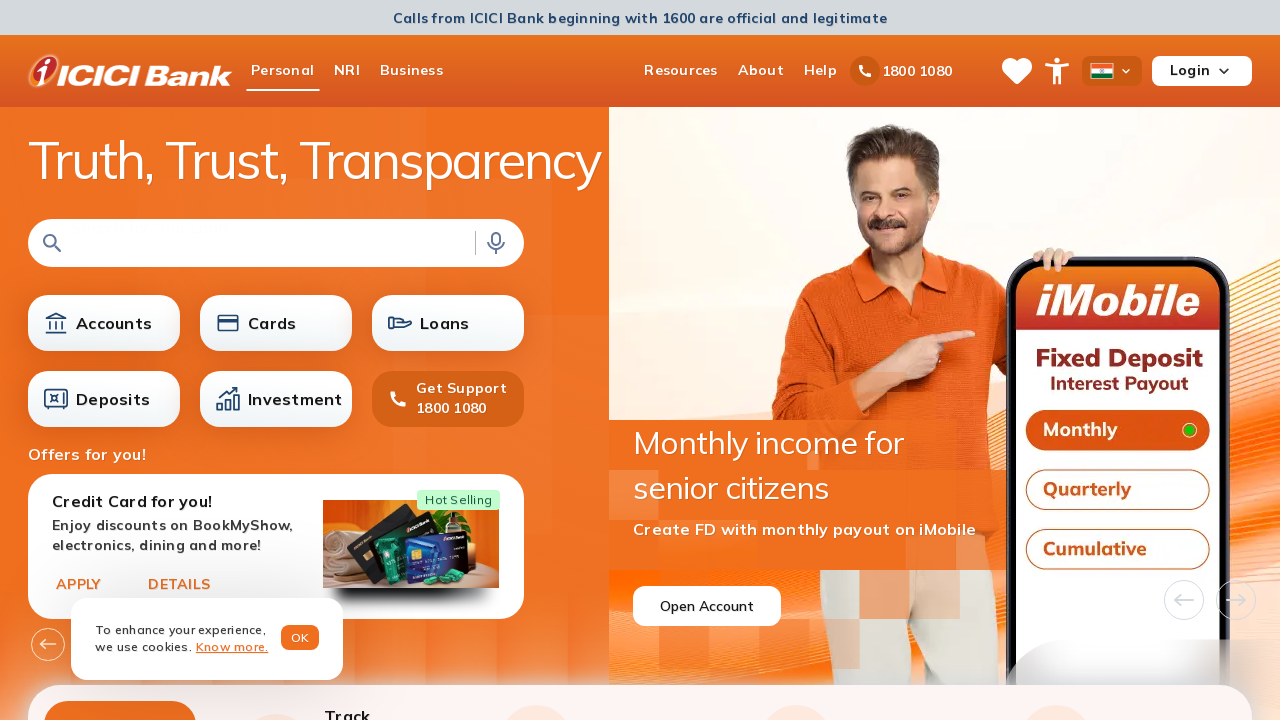

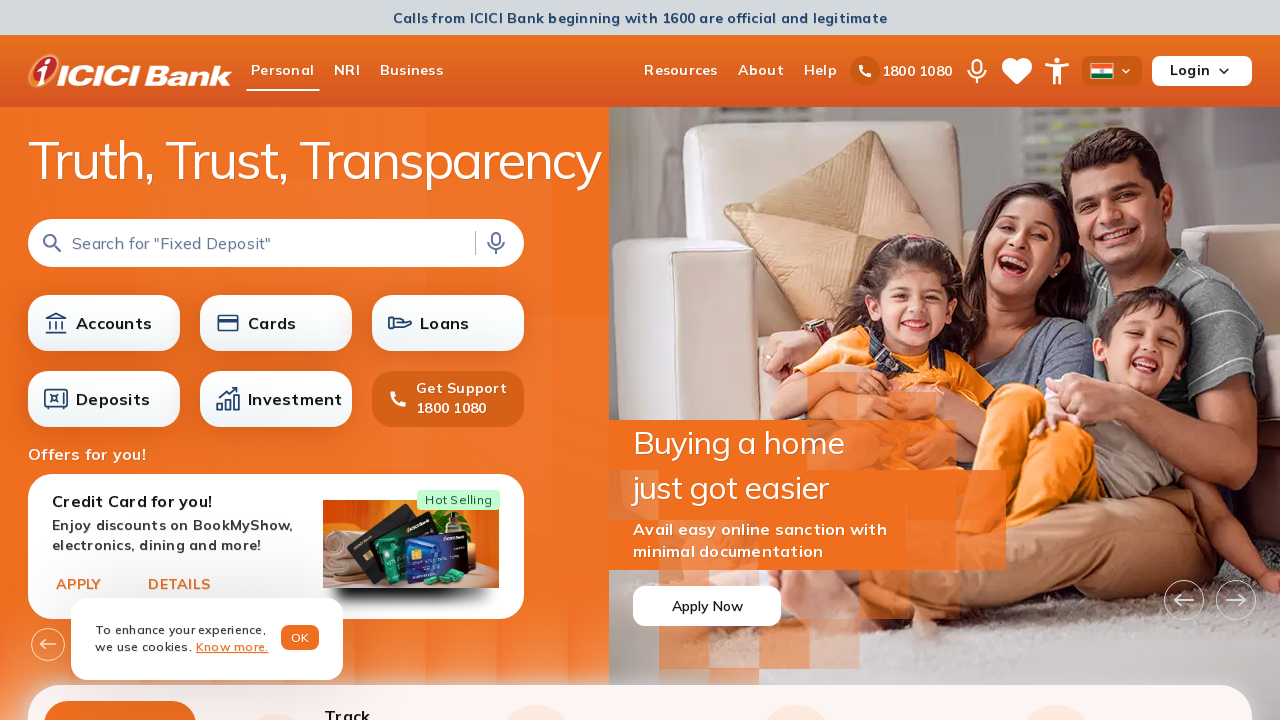